Tests floating menu by scrolling to footer and verifying the floating menu remains visible

Starting URL: http://the-internet.herokuapp.com/floating_menu

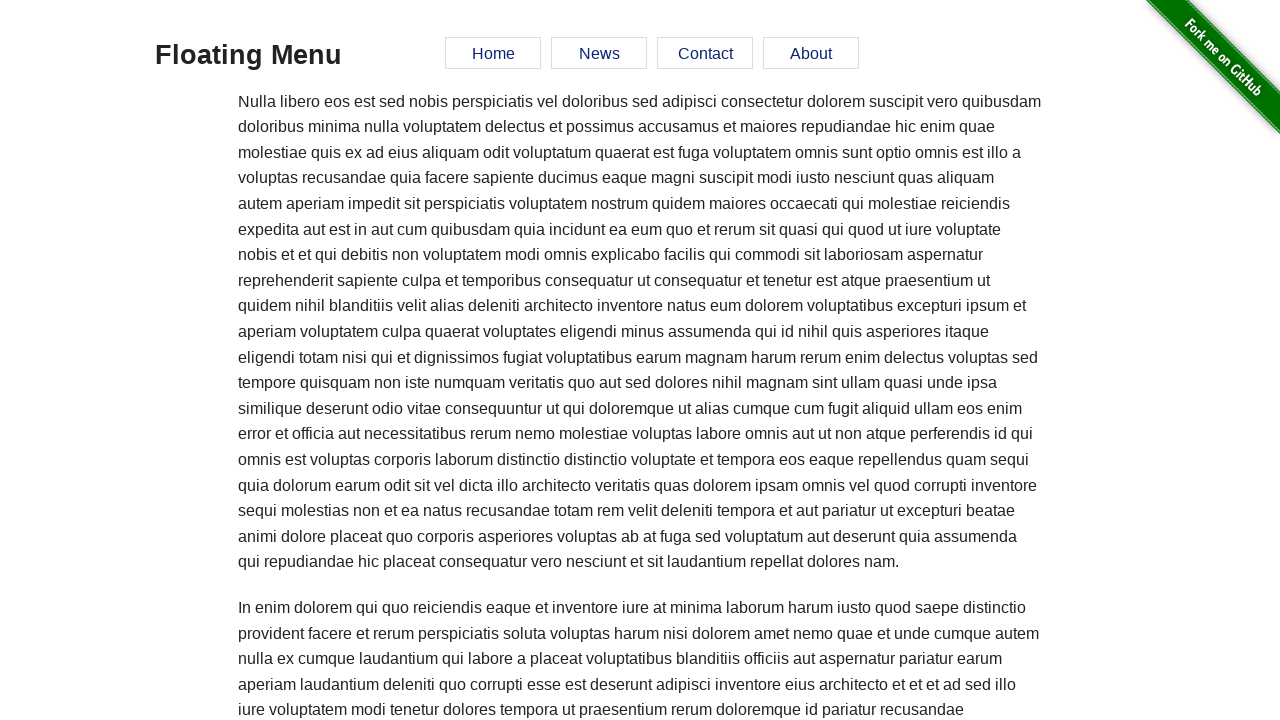

Scrolled to footer element
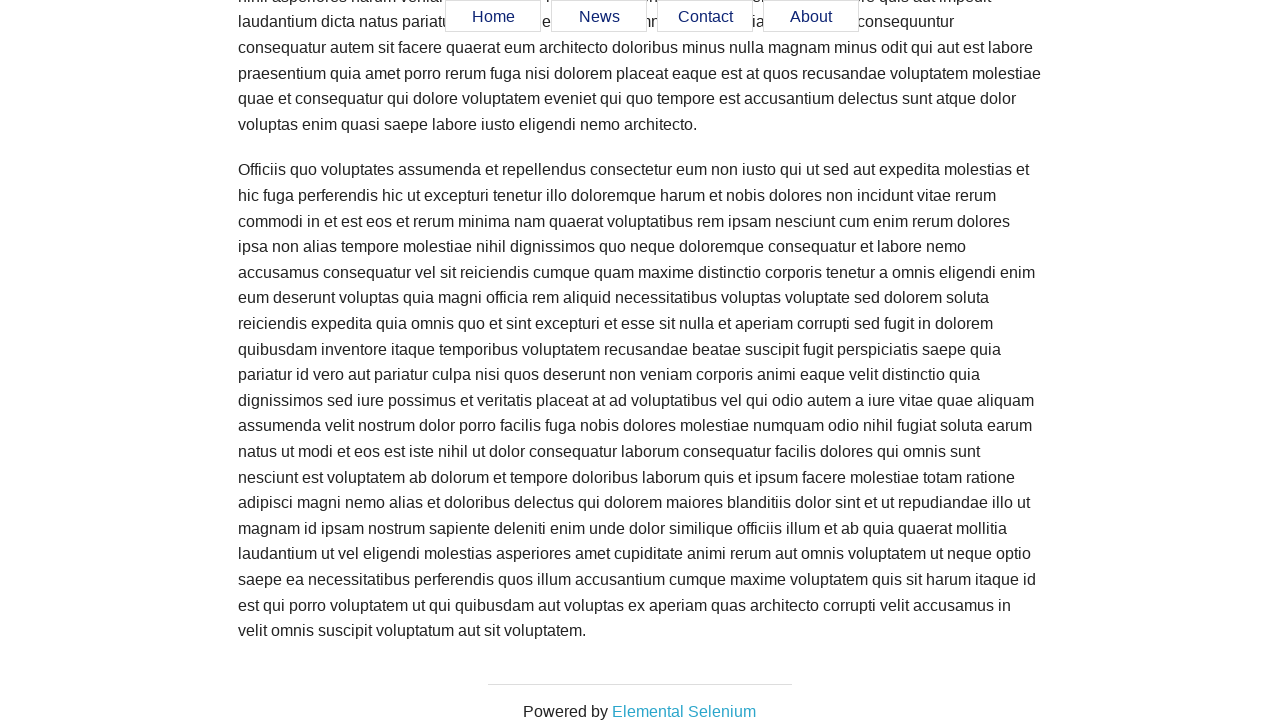

Clicked on footer at (640, 692) on #page-footer
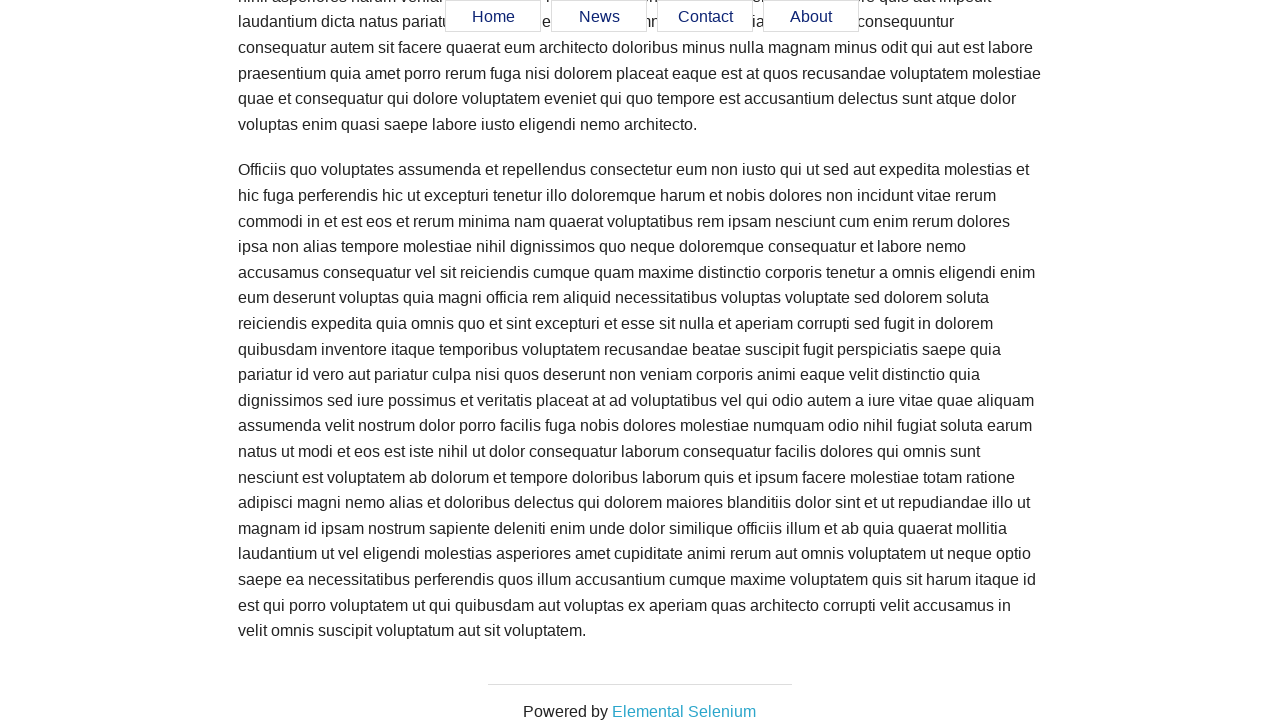

Verified floating menu remains visible after scrolling to footer
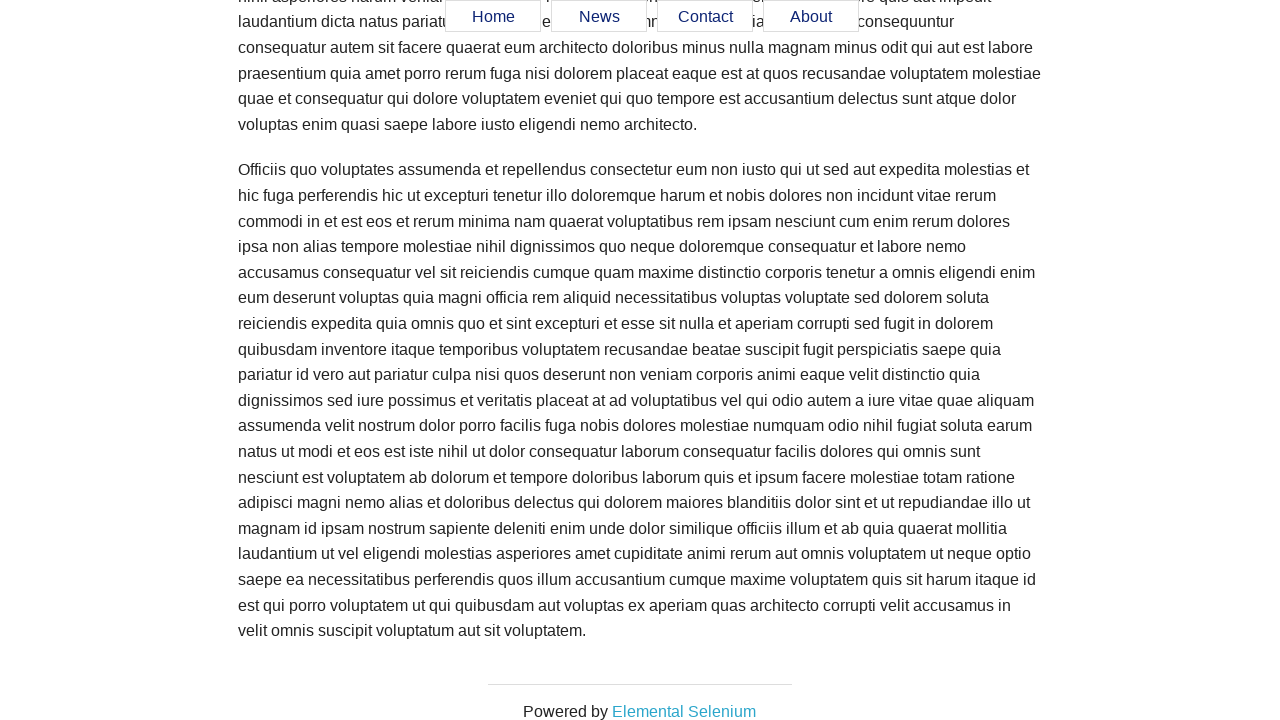

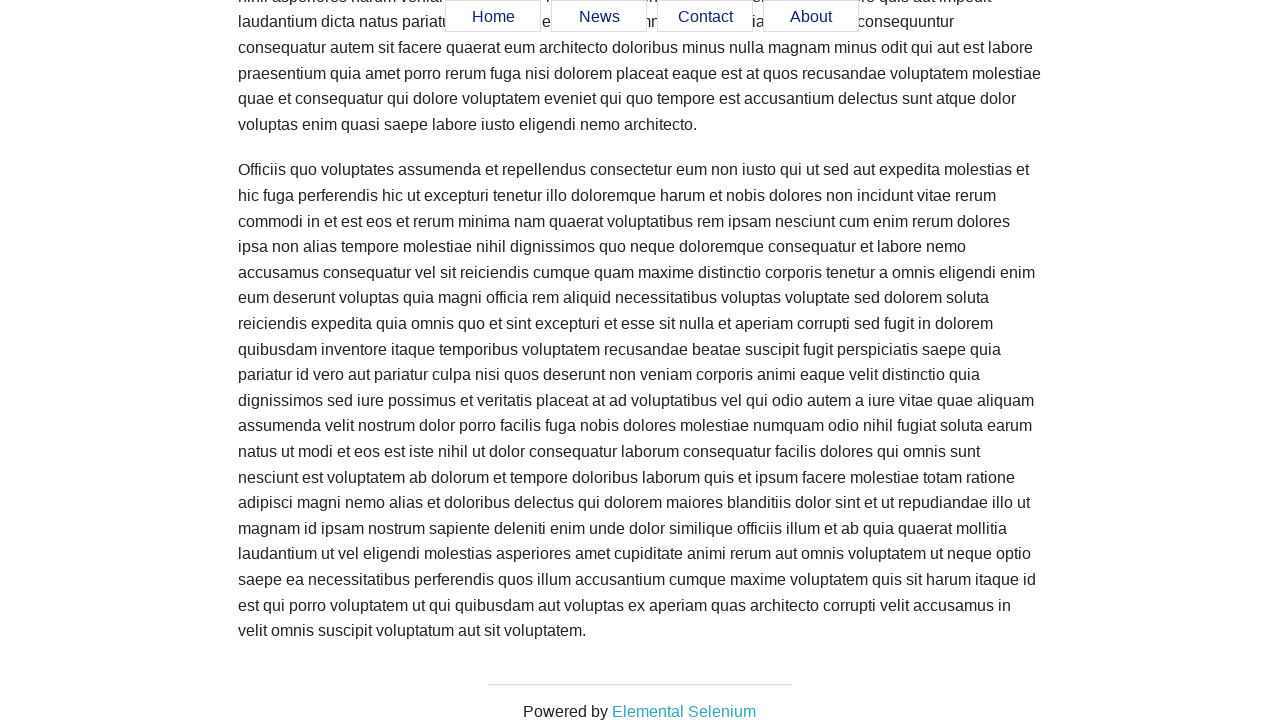